Tests multi-window handling by opening new windows, switching between them, and interacting with elements in different windows

Starting URL: https://omayo.blogspot.com/

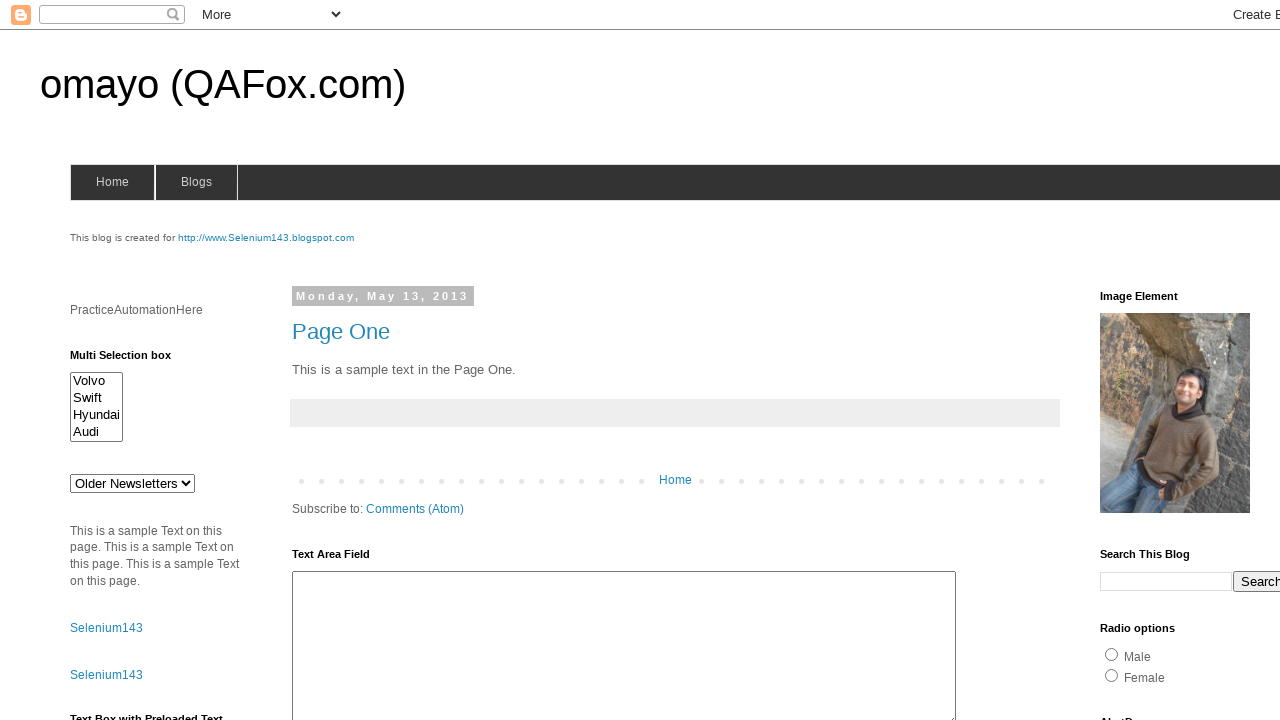

Clicked element with ID 'selenium143' to open a new window at (266, 238) on #selenium143
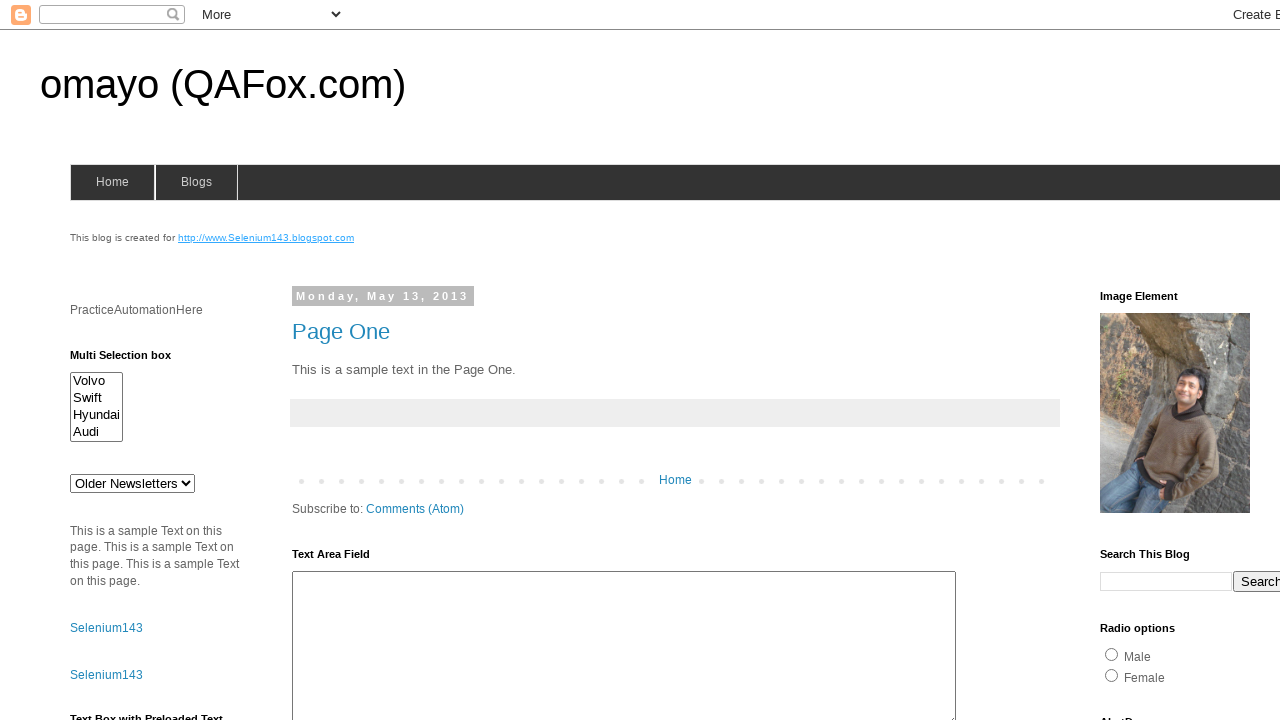

Clicked 'compendiumdev' link to open another window at (1160, 360) on text=compendiumdev
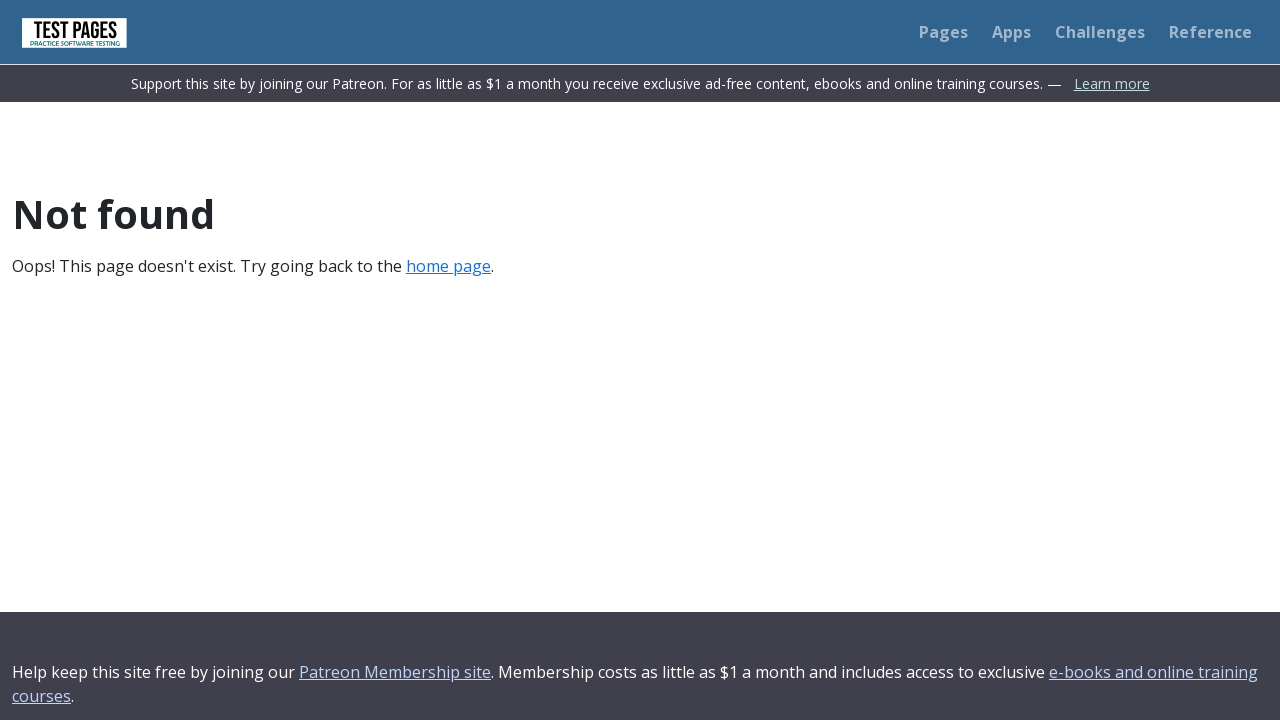

Retrieved all open pages/windows from context
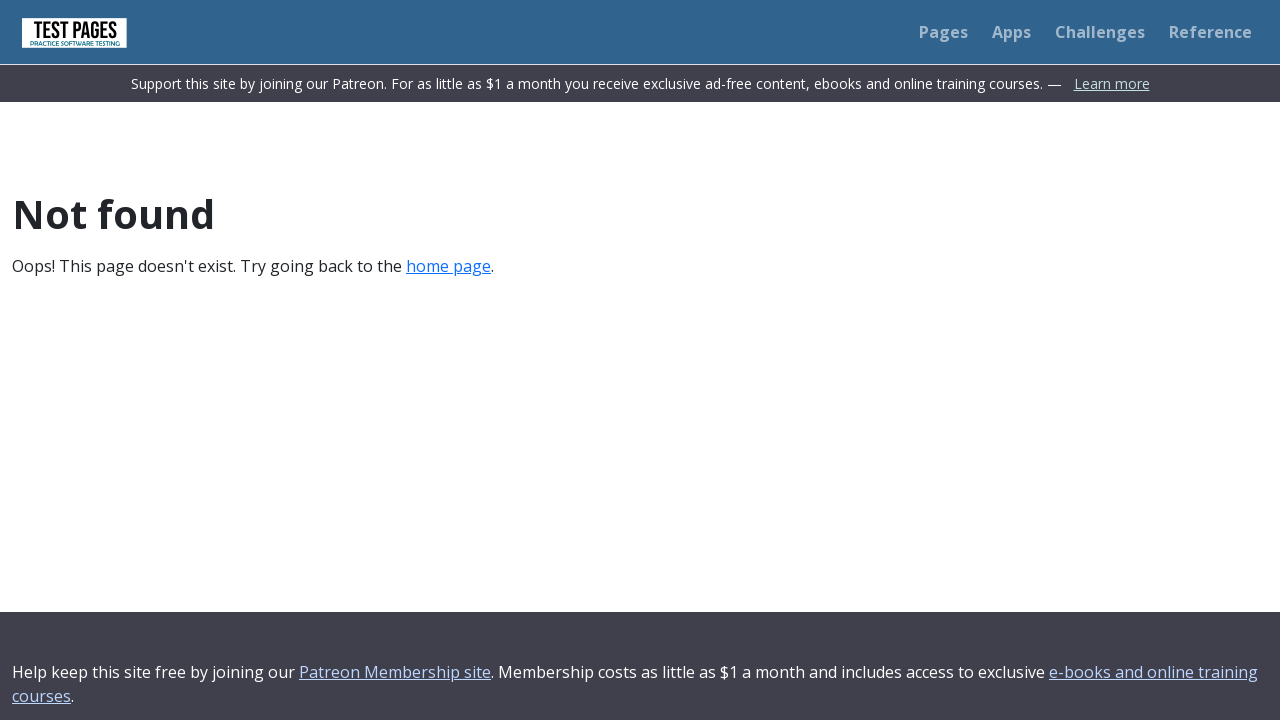

Searched through all pages to find window with 'Selenium143' in title
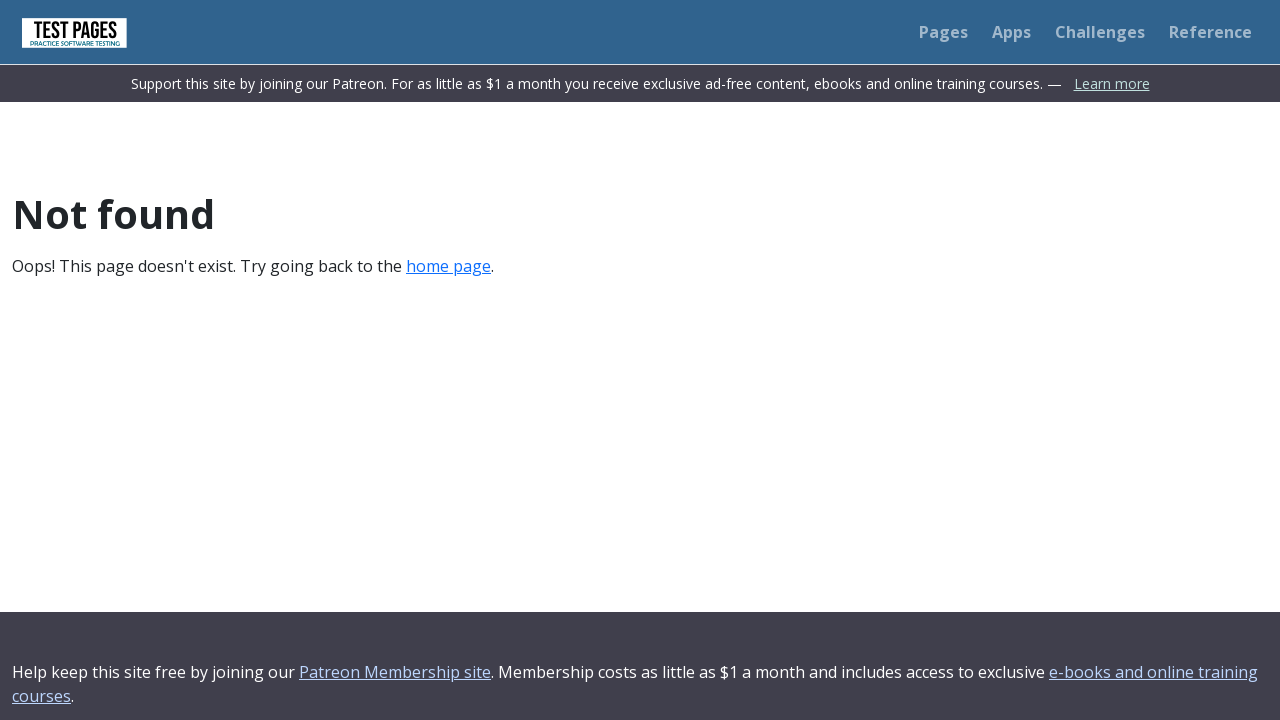

Brought 'Selenium143' window to front
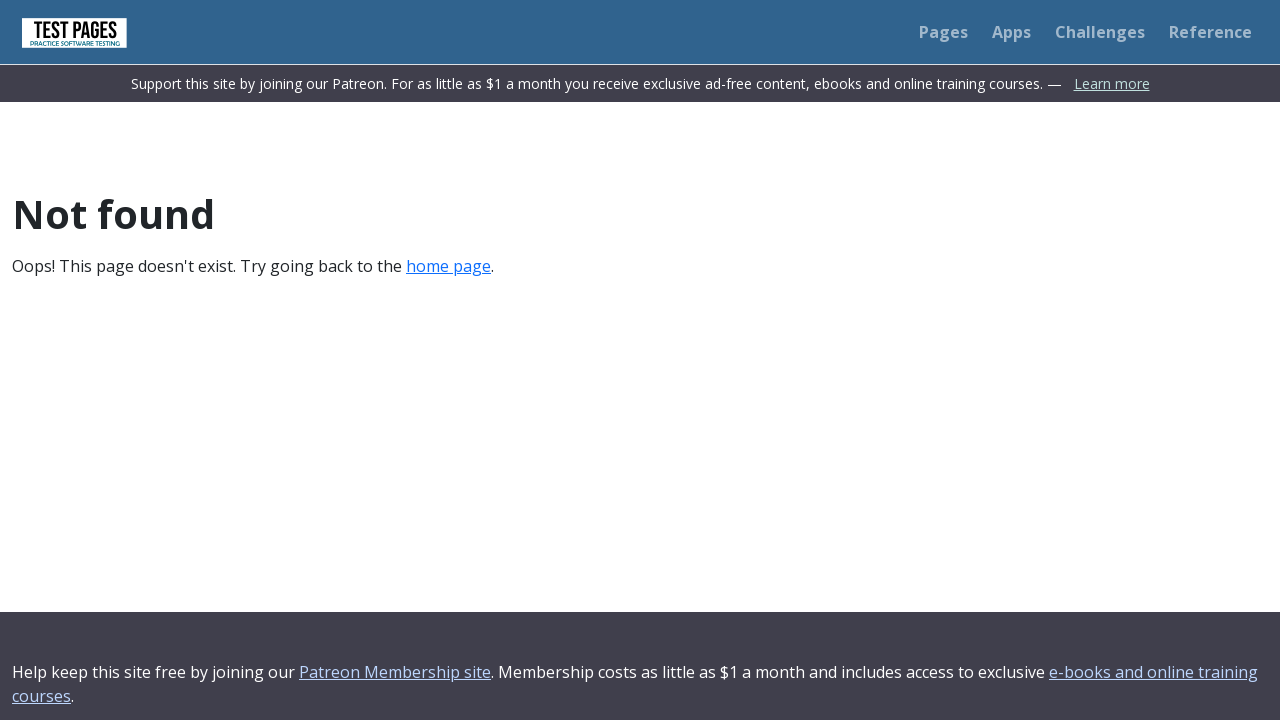

Clicked 'What is Selenium?' link in the target window at (116, 552) on text=What is Selenium?
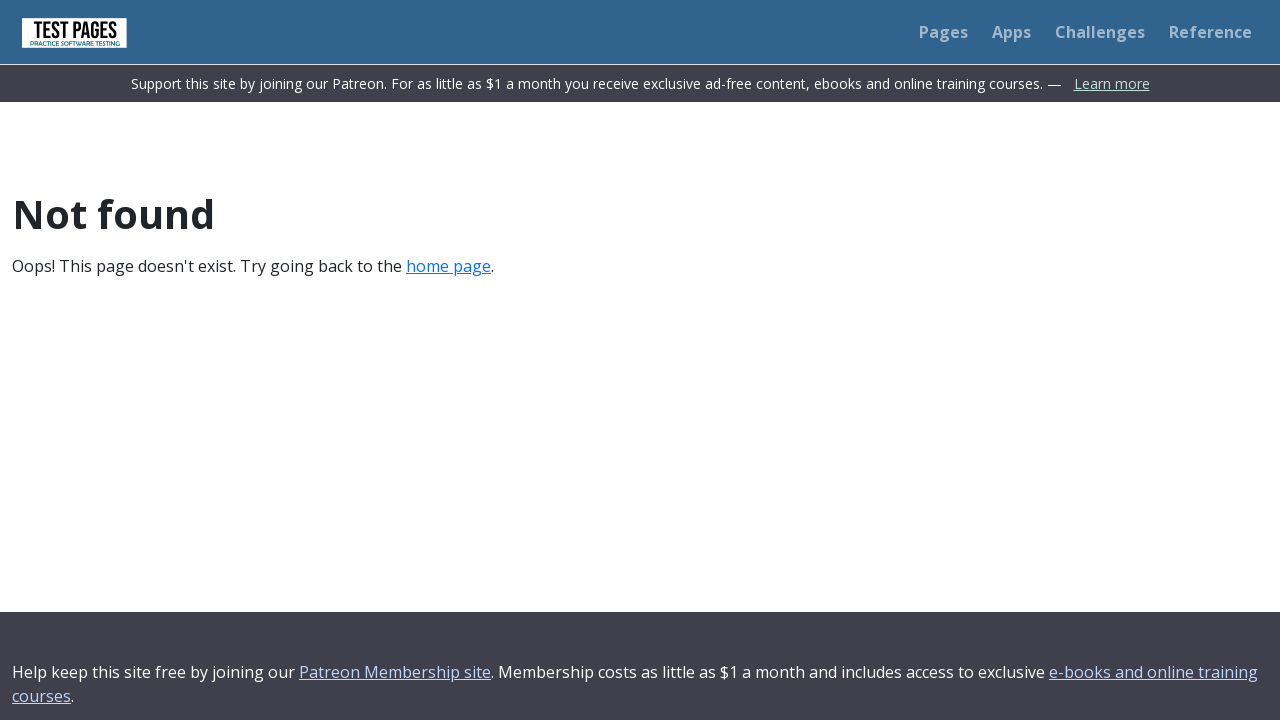

Closed the 'Selenium143' window
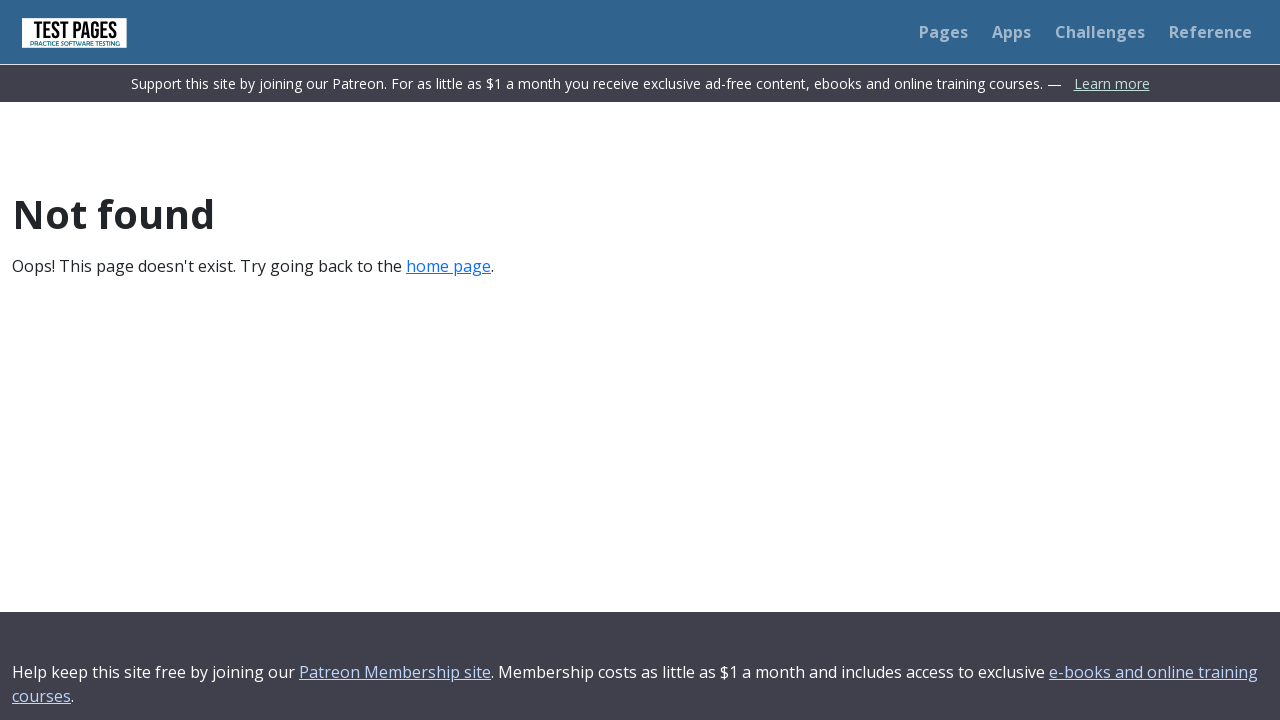

Test completed - main page remains open and active
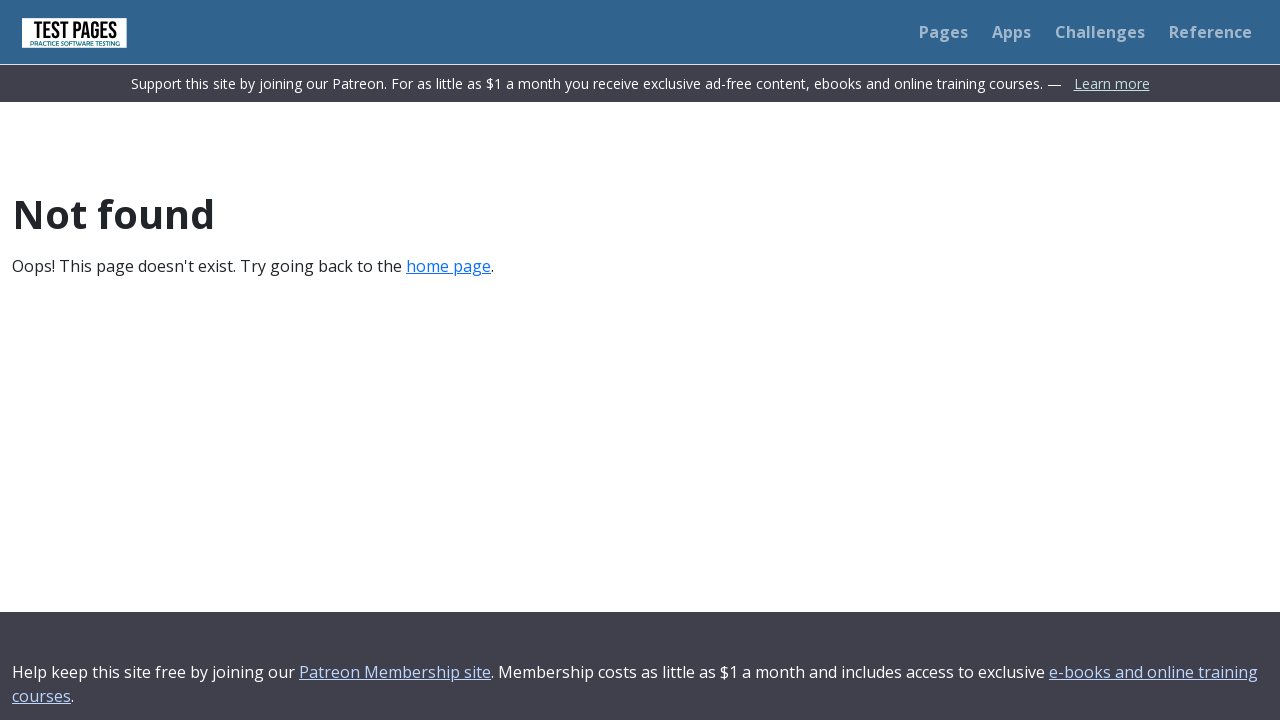

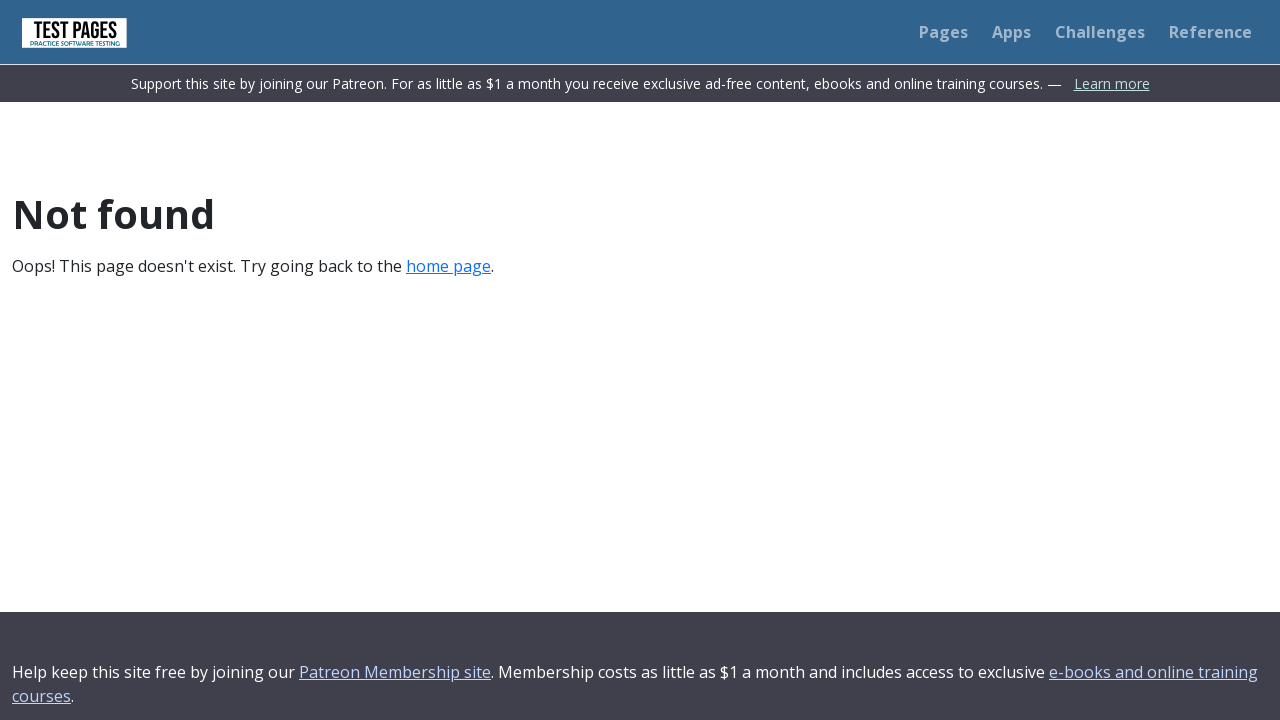